Navigates to Python.org website, locates the "About" link element, retrieves its attributes, and clicks on it

Starting URL: http://www.python.org

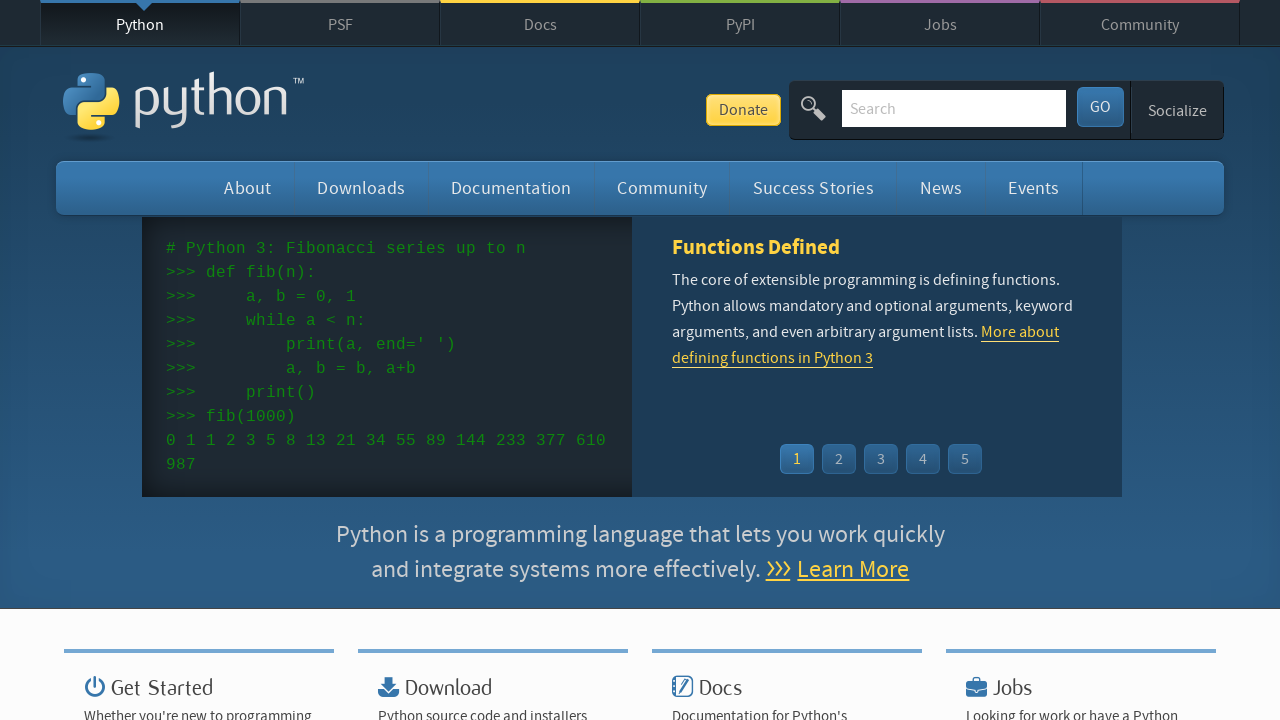

Attempted to wait for non-existent 'About1' link (expected failure)
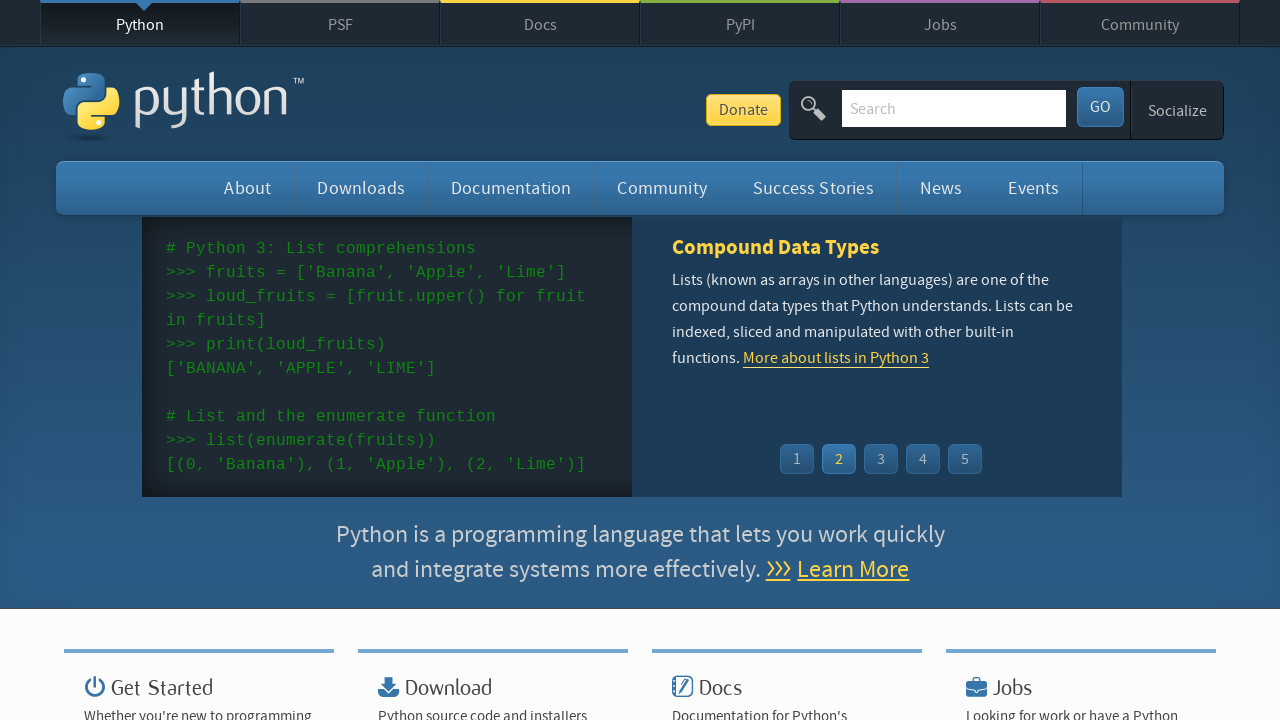

Waited for and found visible 'About' link
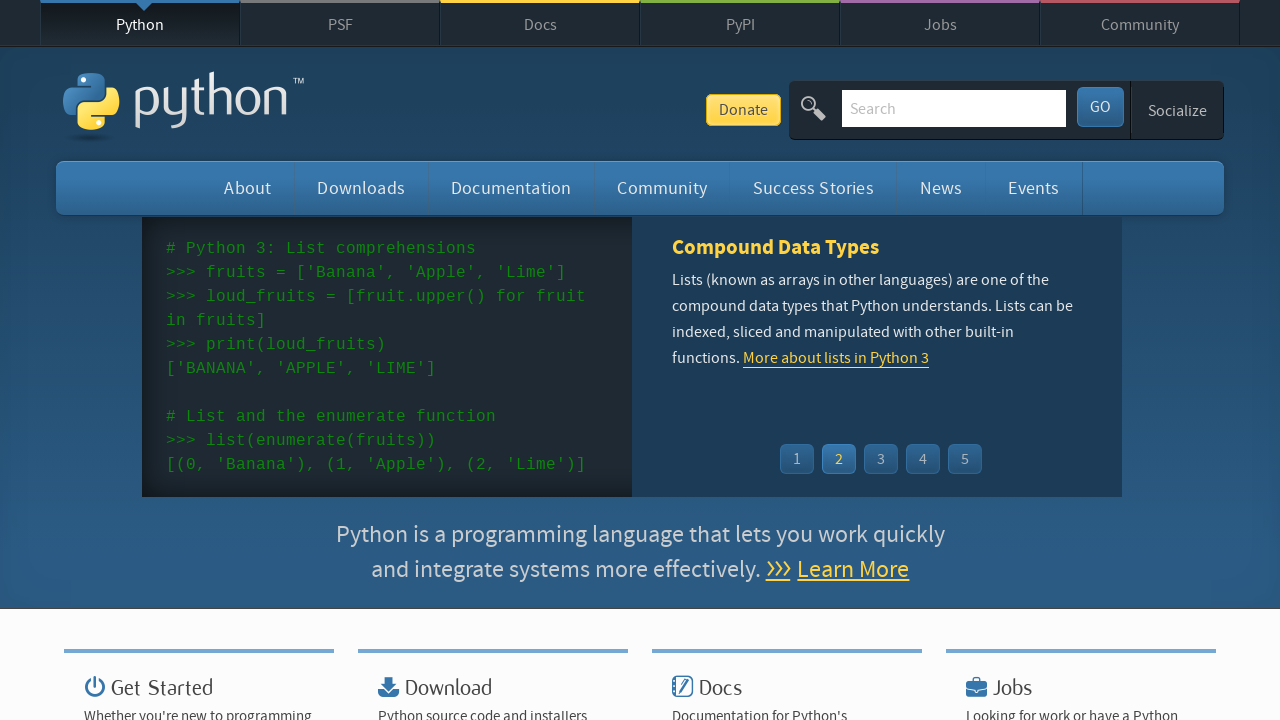

Located all 'About' links on the page
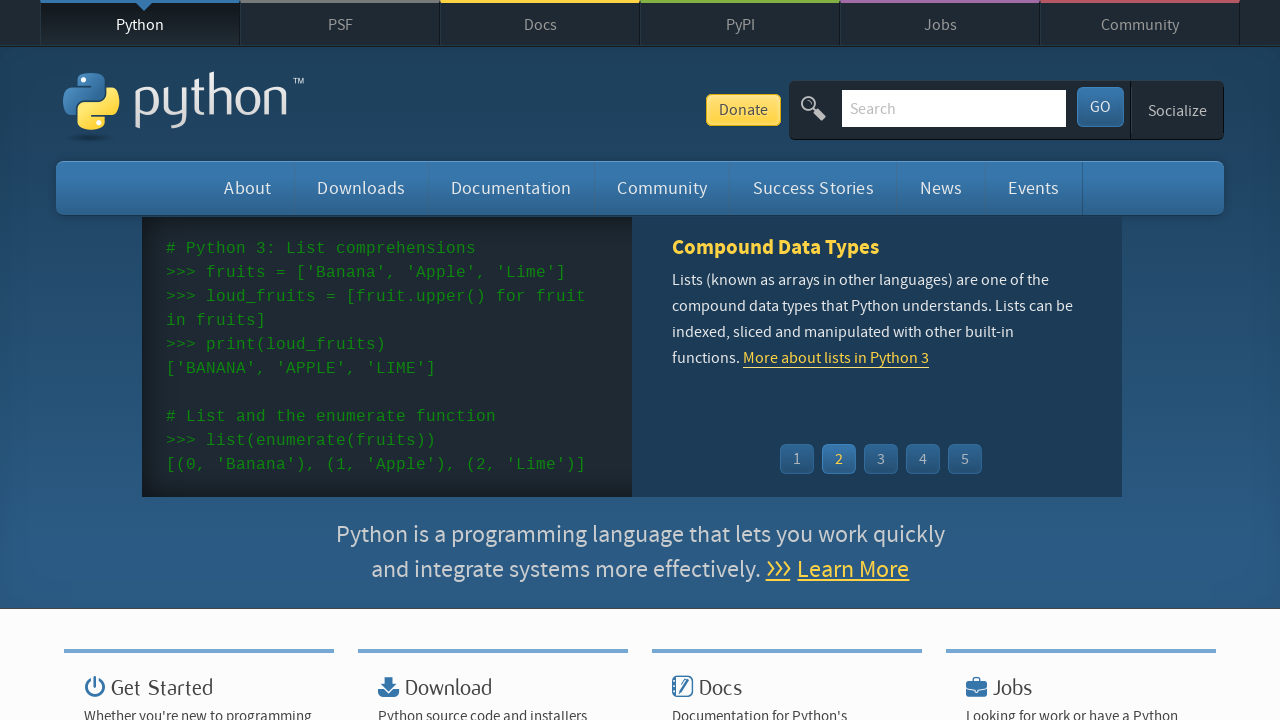

Retrieved second 'About' link element
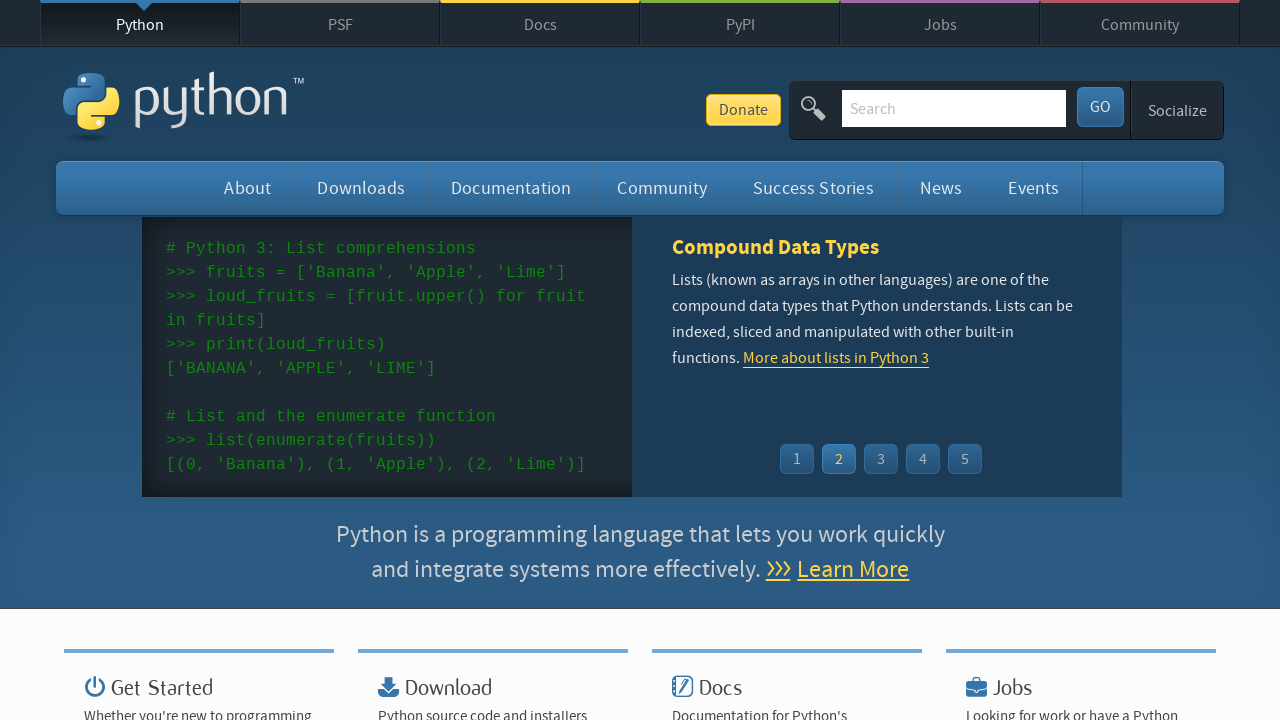

Located about dropdown element by ID attribute
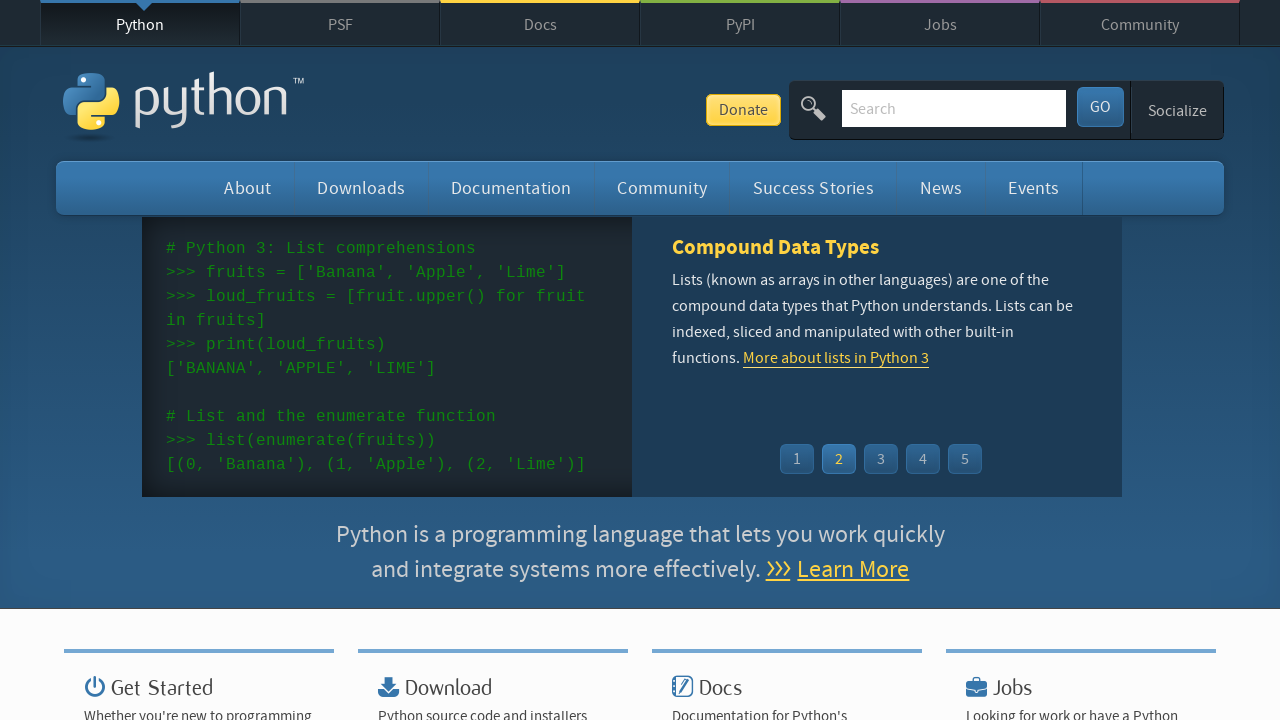

Clicked the second 'About' link at (150, 361) on xpath=//a[text()='About'] >> nth=1
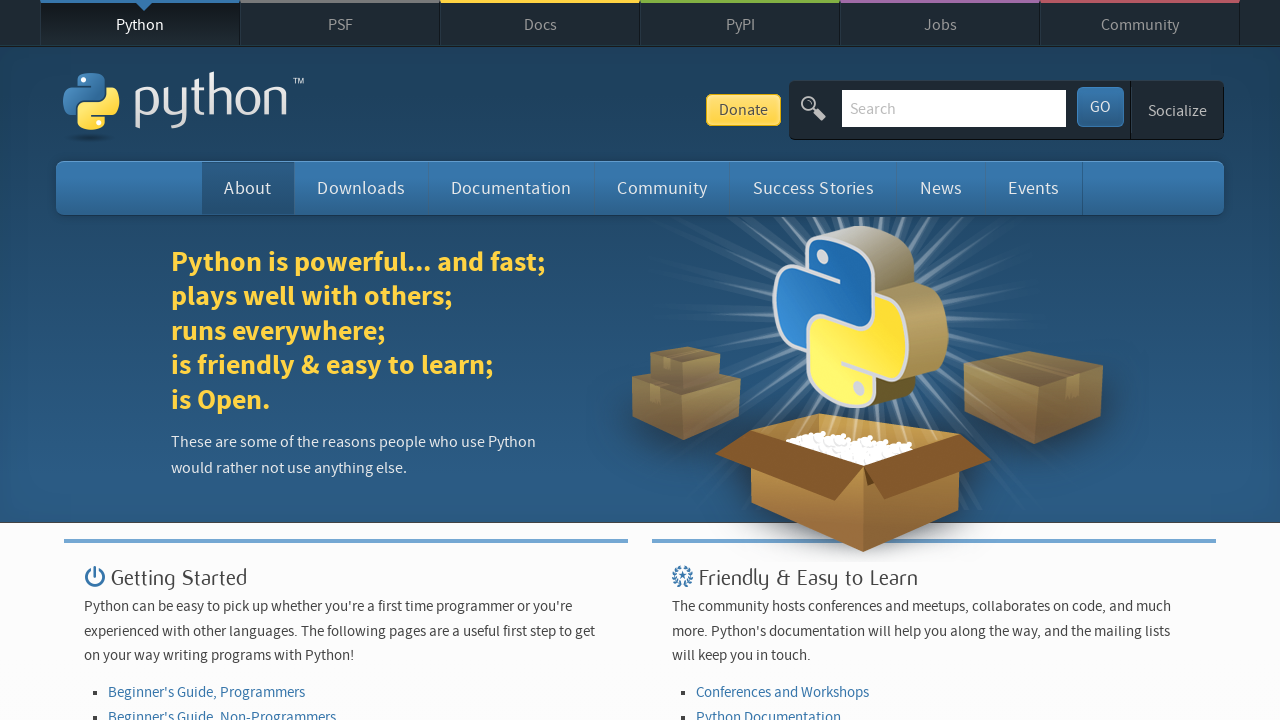

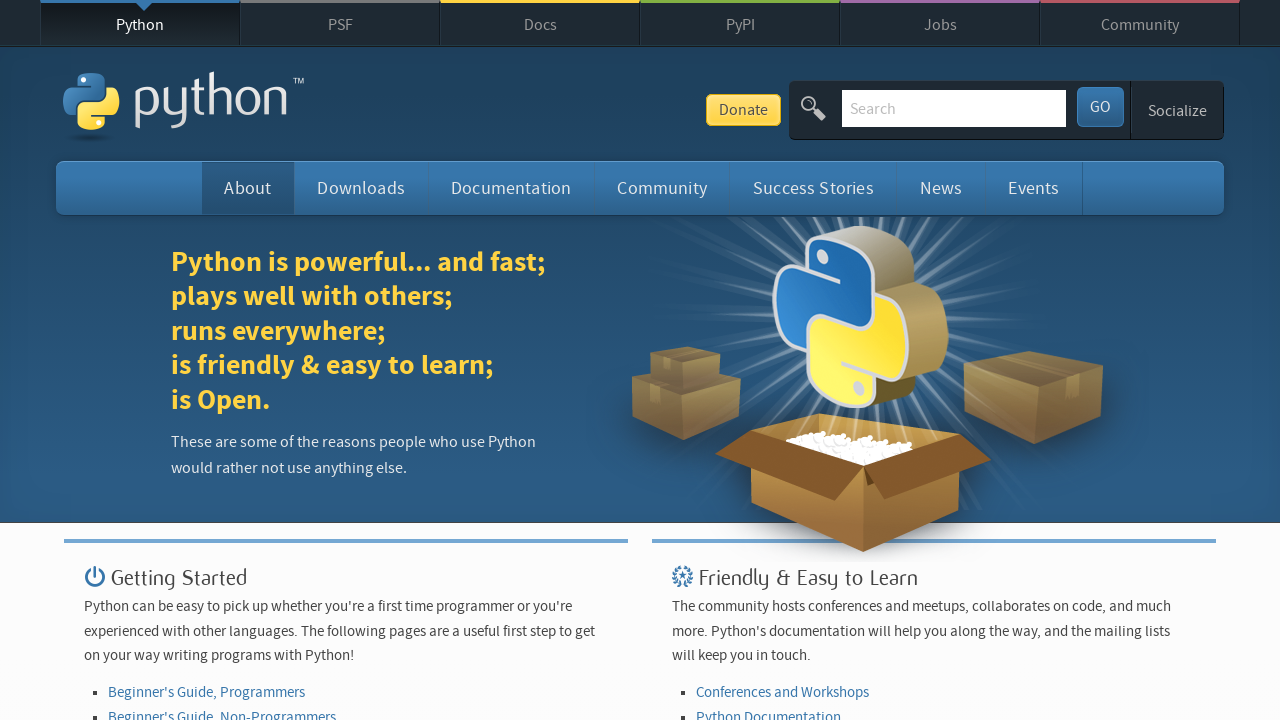